Tests that typing in city search displays multiple city suggestions starting with that letter

Starting URL: https://bcparks.ca/

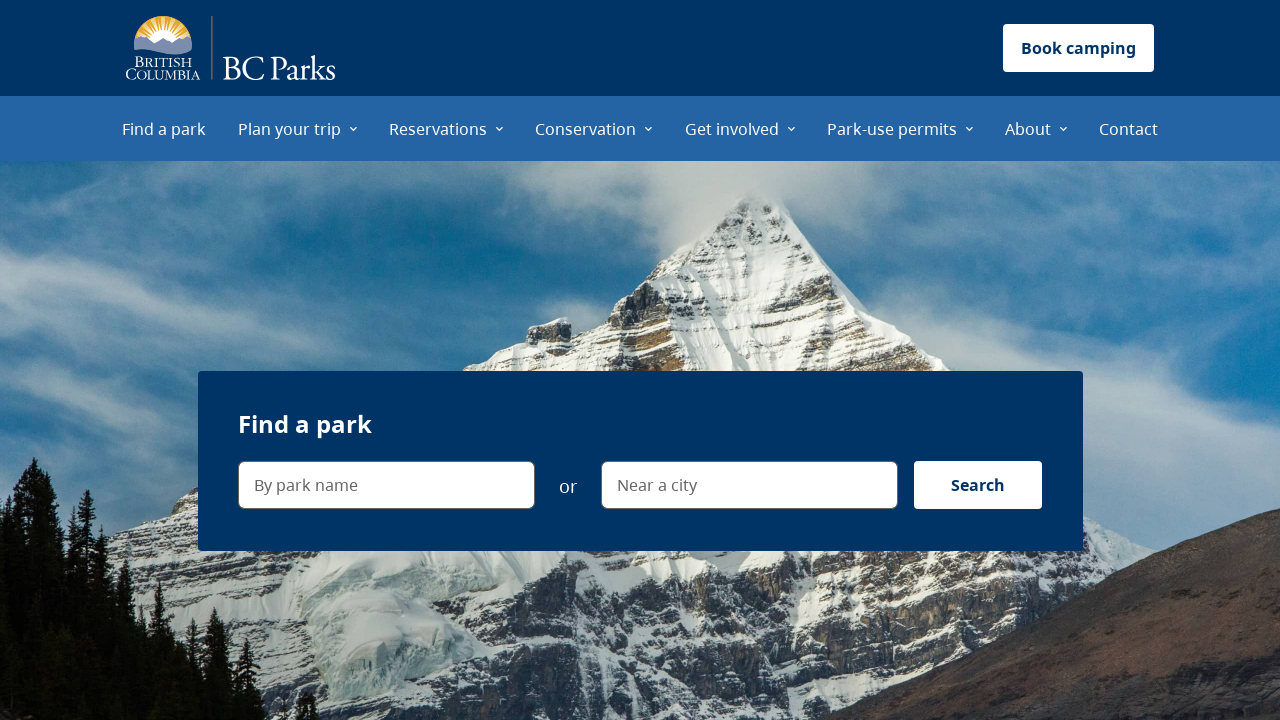

Waited for page to load completely (networkidle)
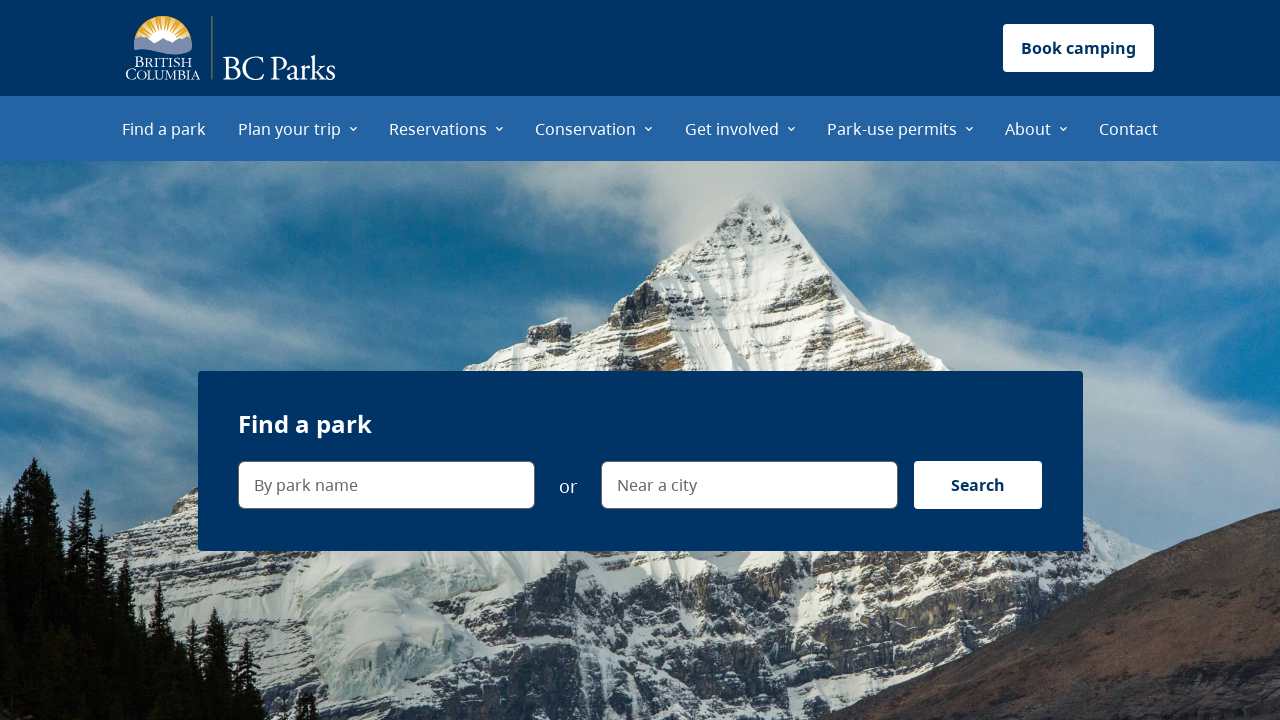

Typed 'v' in the 'Near a city' search field on internal:label="Near a city"i
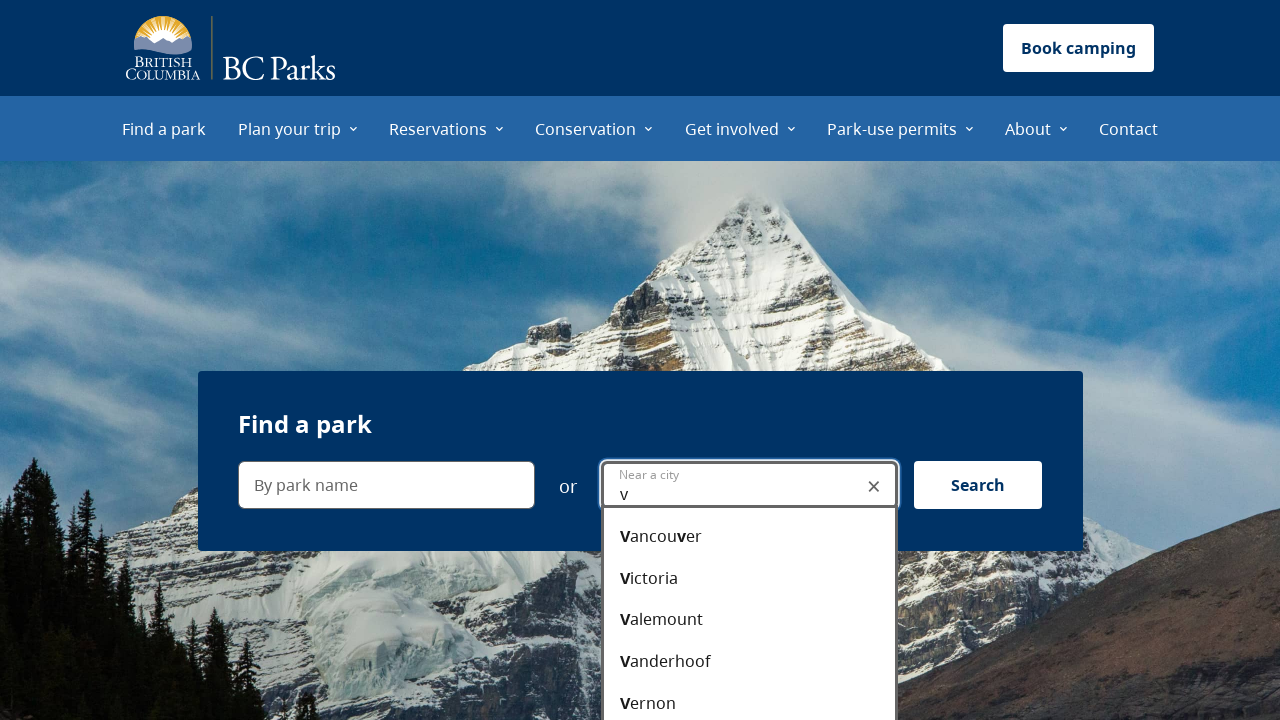

City suggestion dropdown became visible
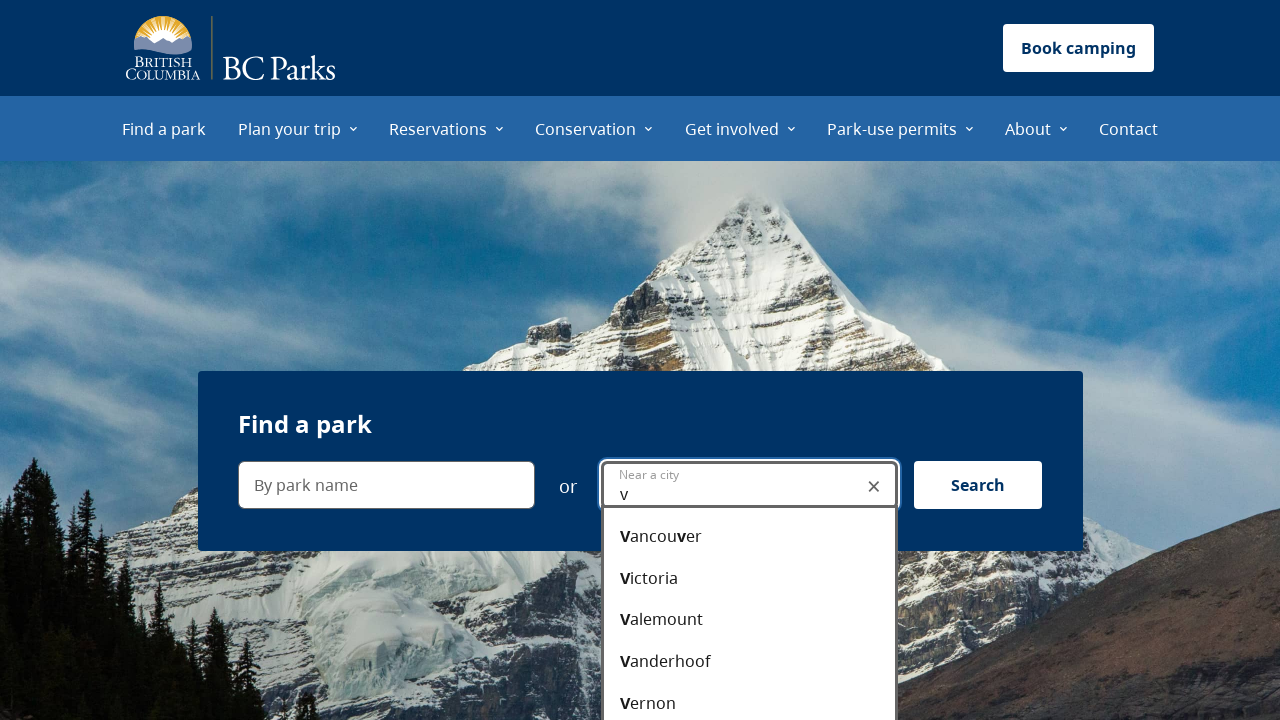

Verified 'Vancouver' is in the suggestion list
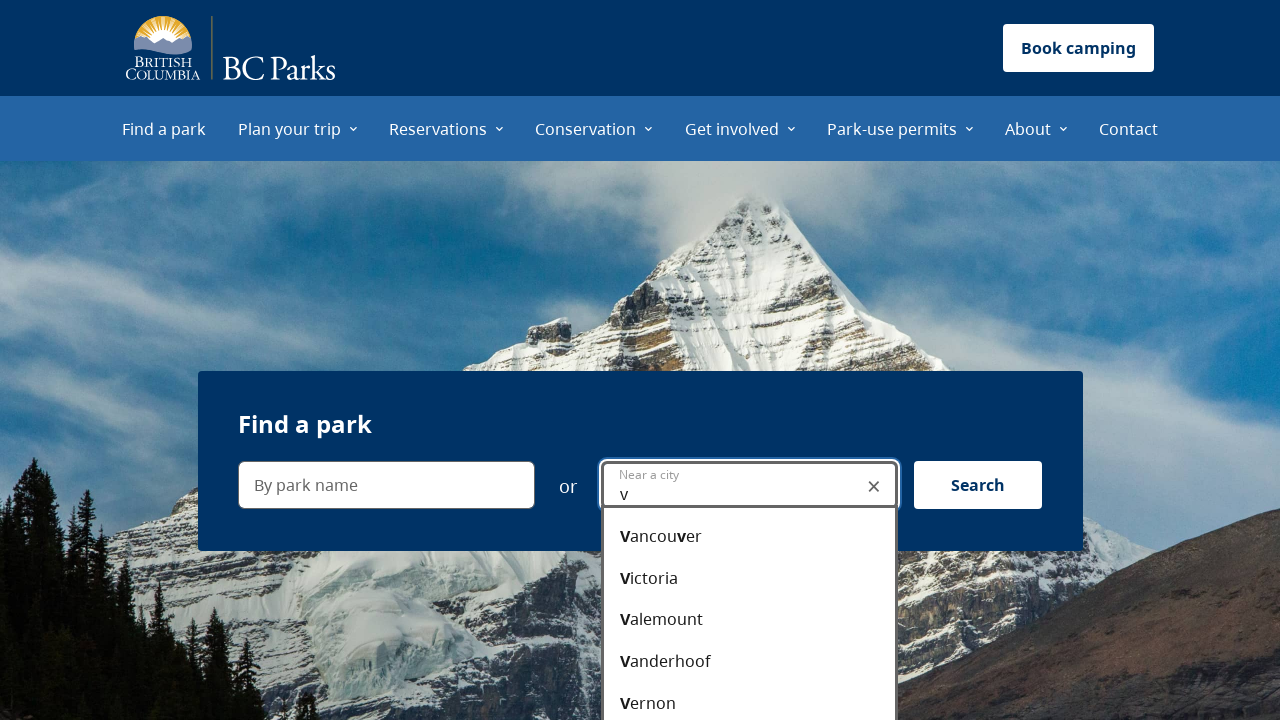

Verified 'Victoria' is in the suggestion list
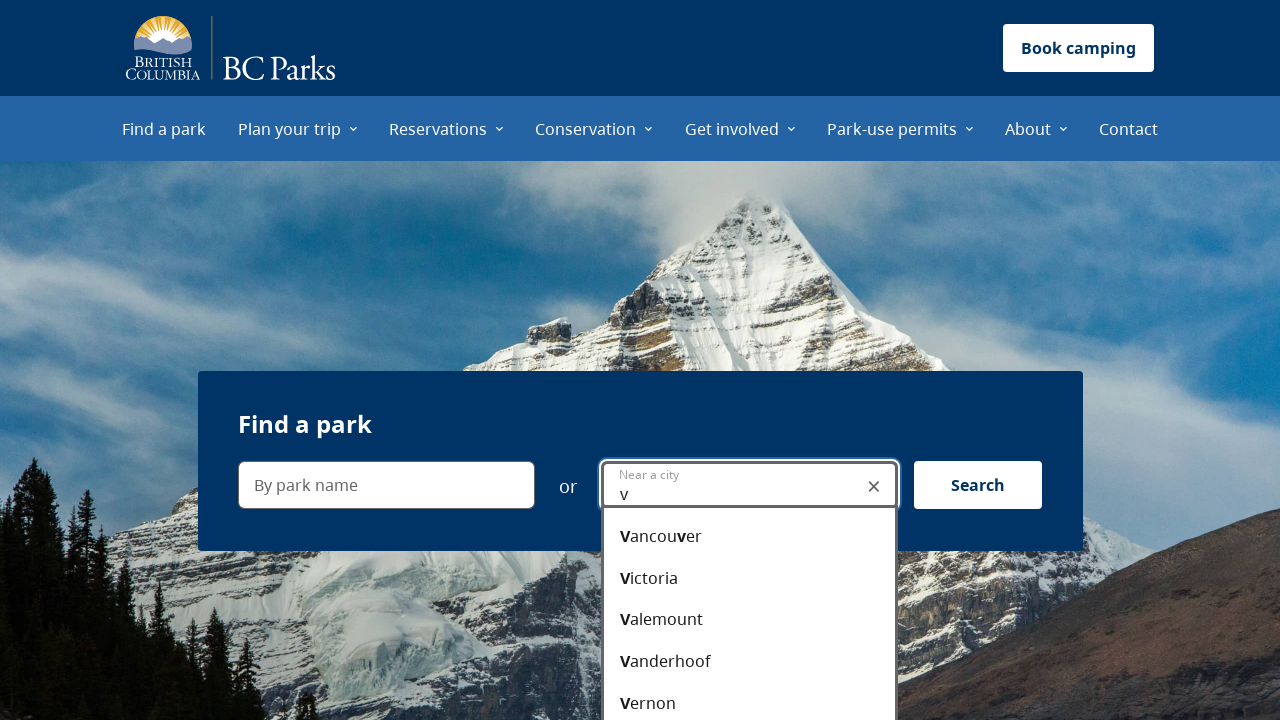

Verified 'Vernon' is in the suggestion list
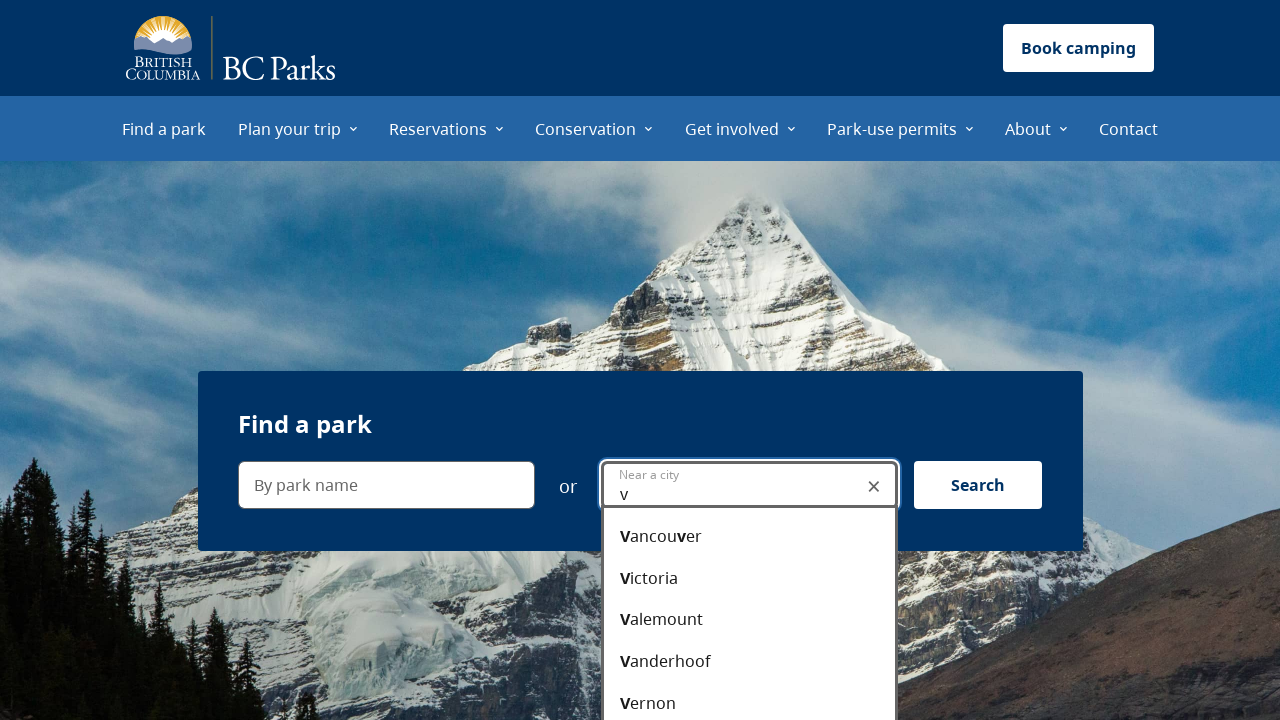

Verified 'Current location' option is in the suggestion list
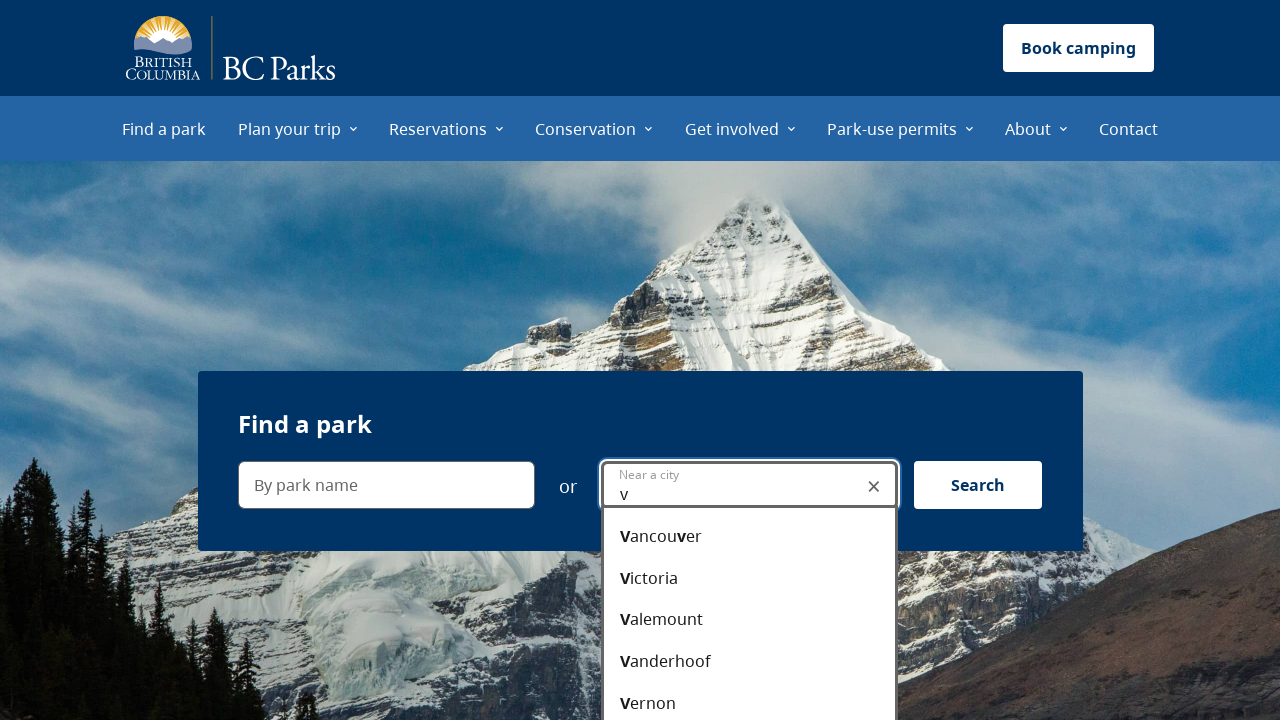

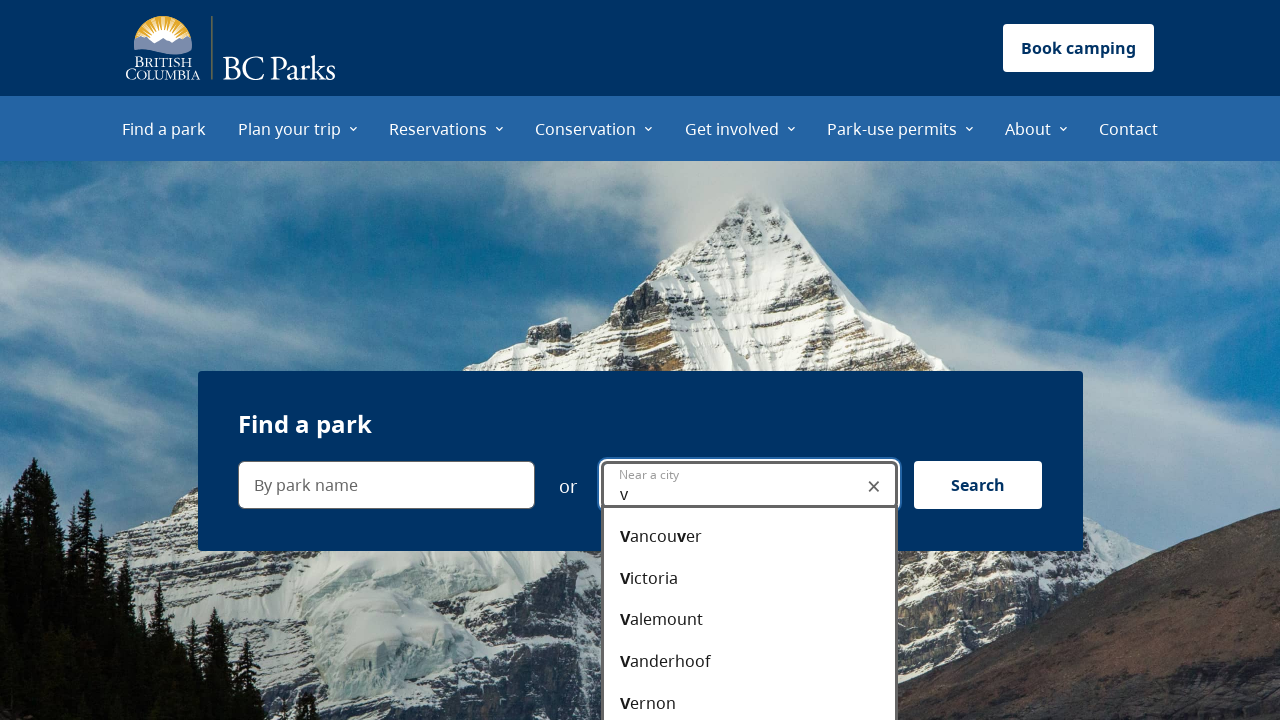